Navigates to the OrangeHRM demo homepage and verifies that the company branding logo is displayed on the page.

Starting URL: https://opensource-demo.orangehrmlive.com/web/index.php/auth/login

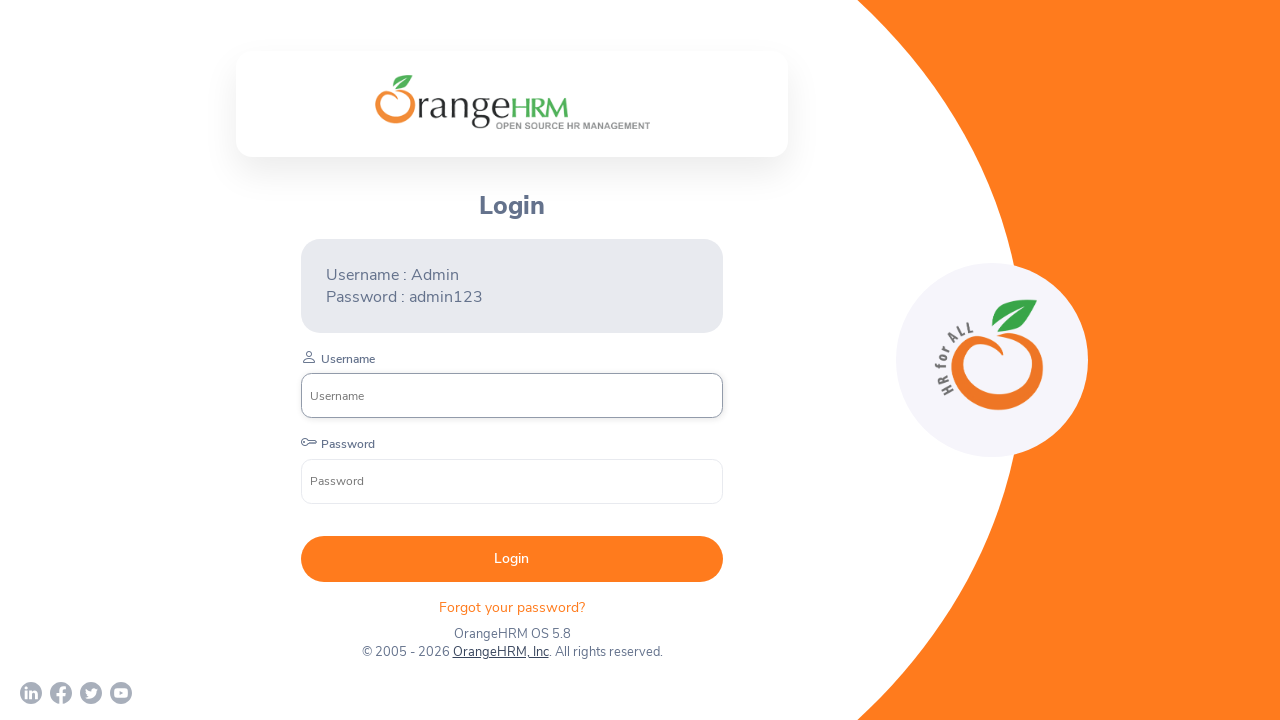

Navigated to OrangeHRM demo login homepage
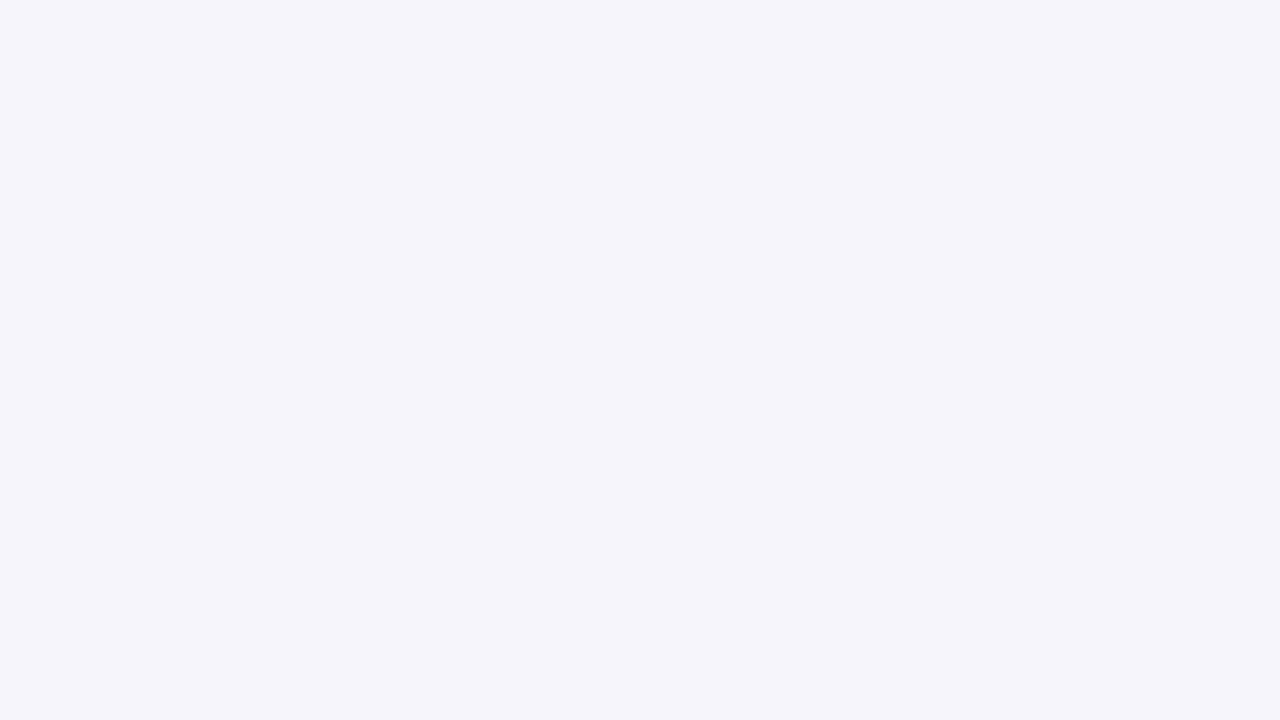

Located company branding logo element
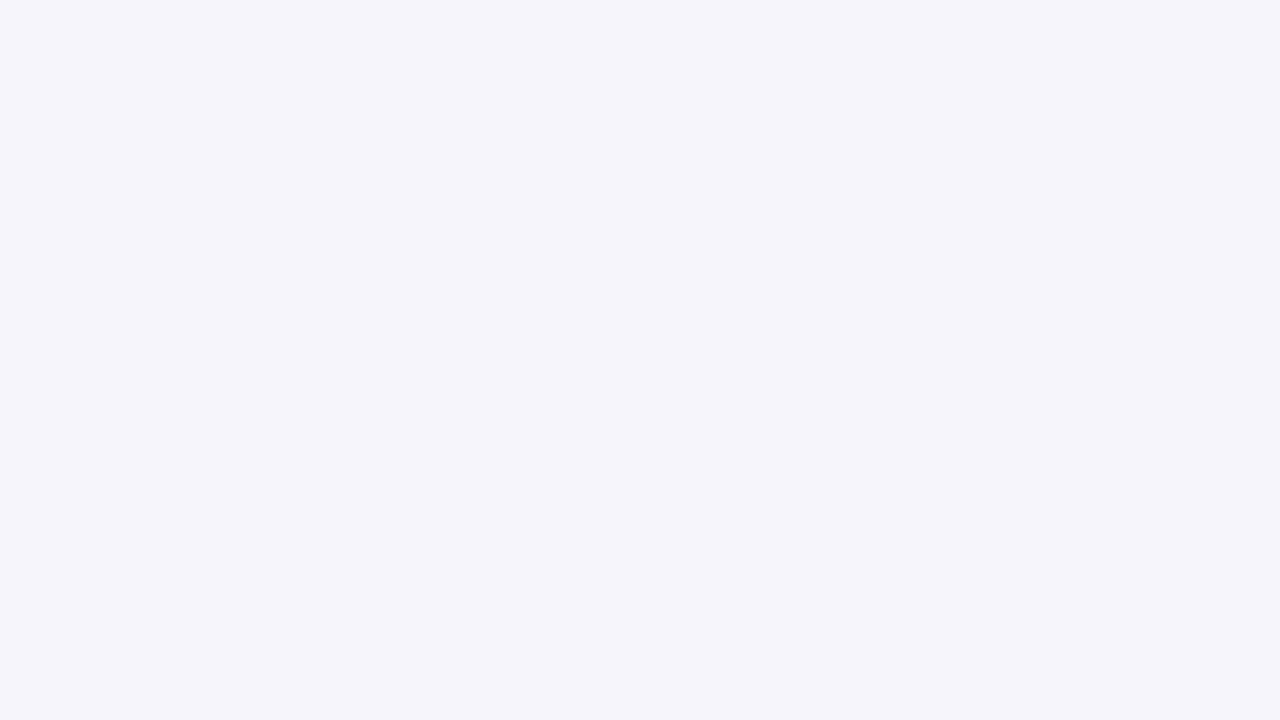

Company branding logo became visible
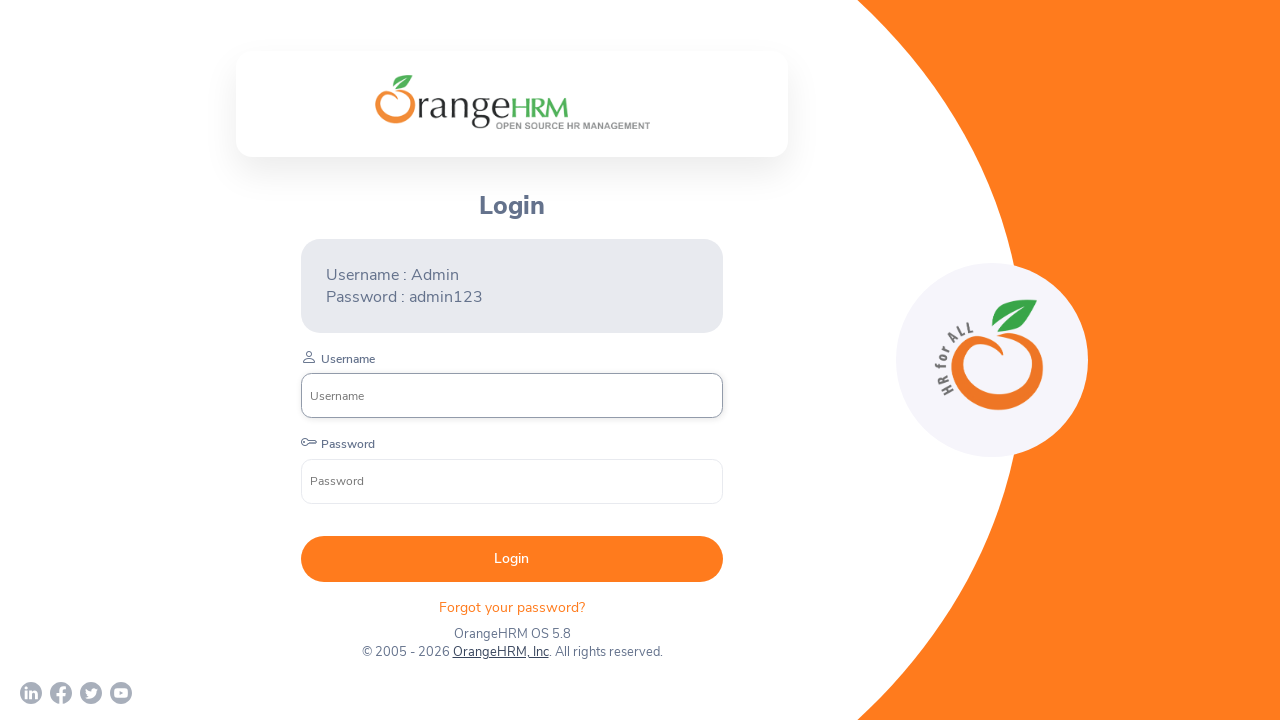

Verified that company branding logo is visible on the page
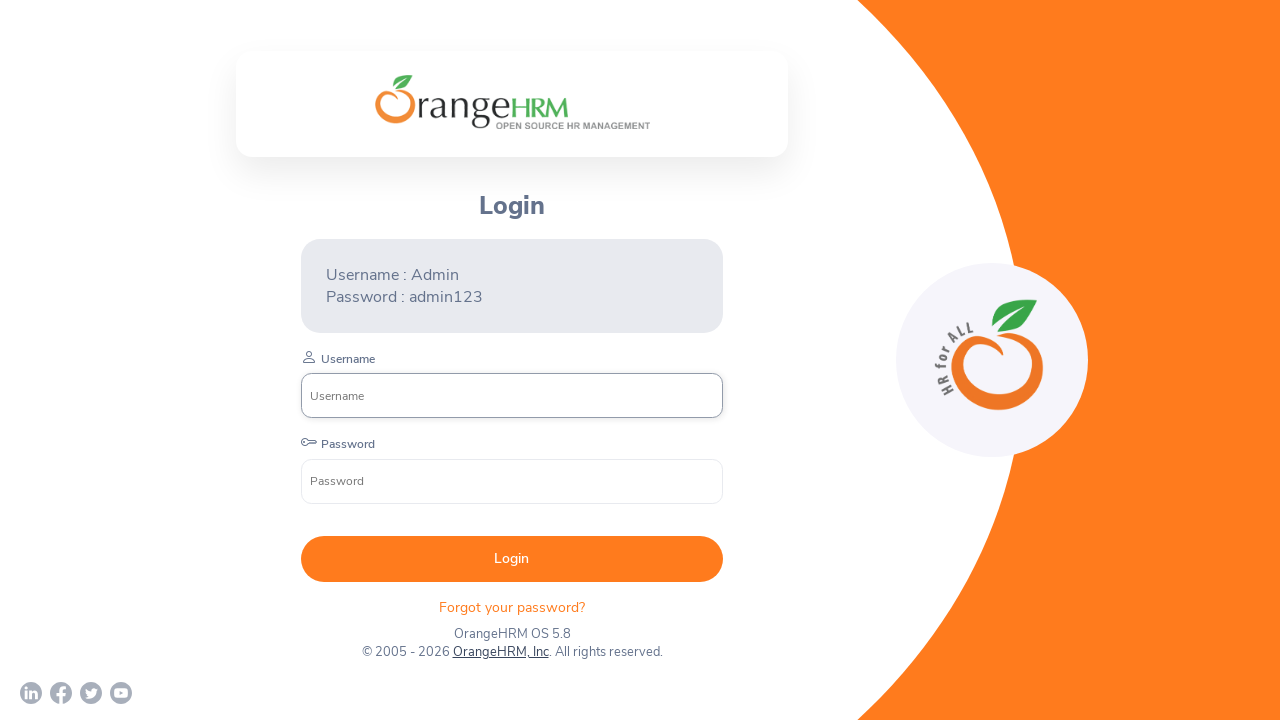

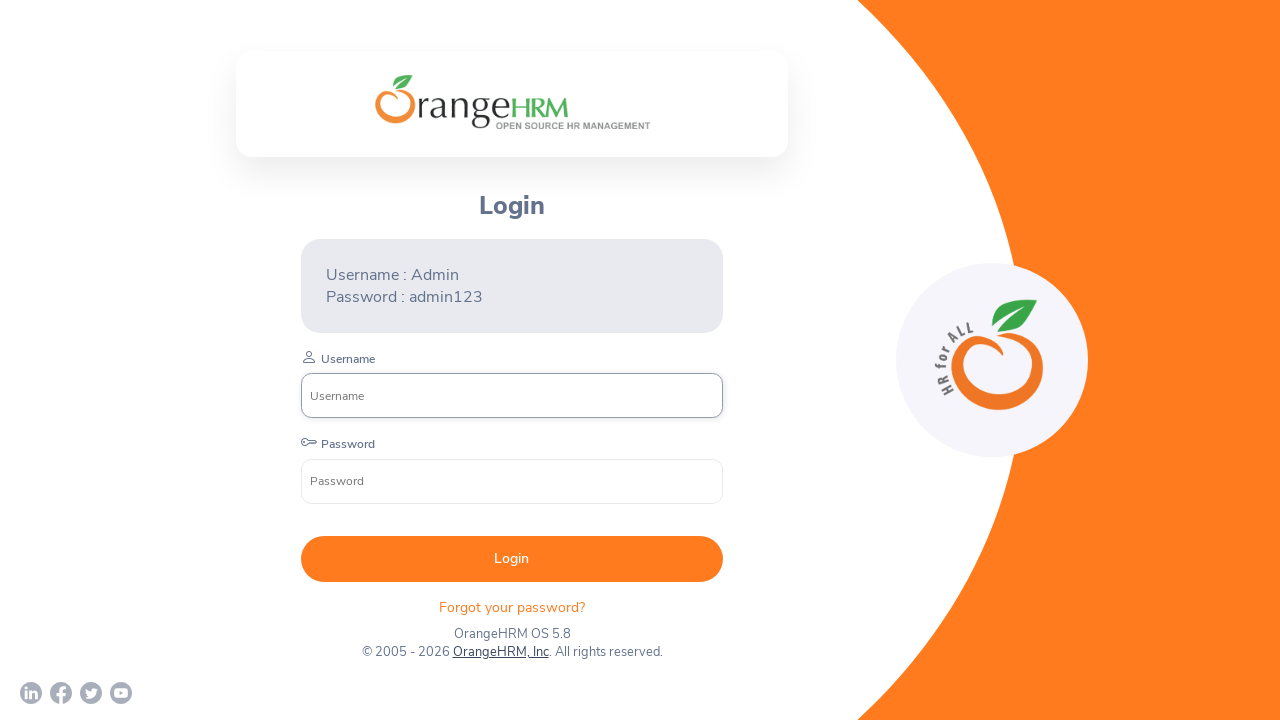